Creates a new customer in the banking application by filling out the customer form with name, last name, and post code

Starting URL: https://www.globalsqa.com/angularJs-protractor/BankingProject/#/login

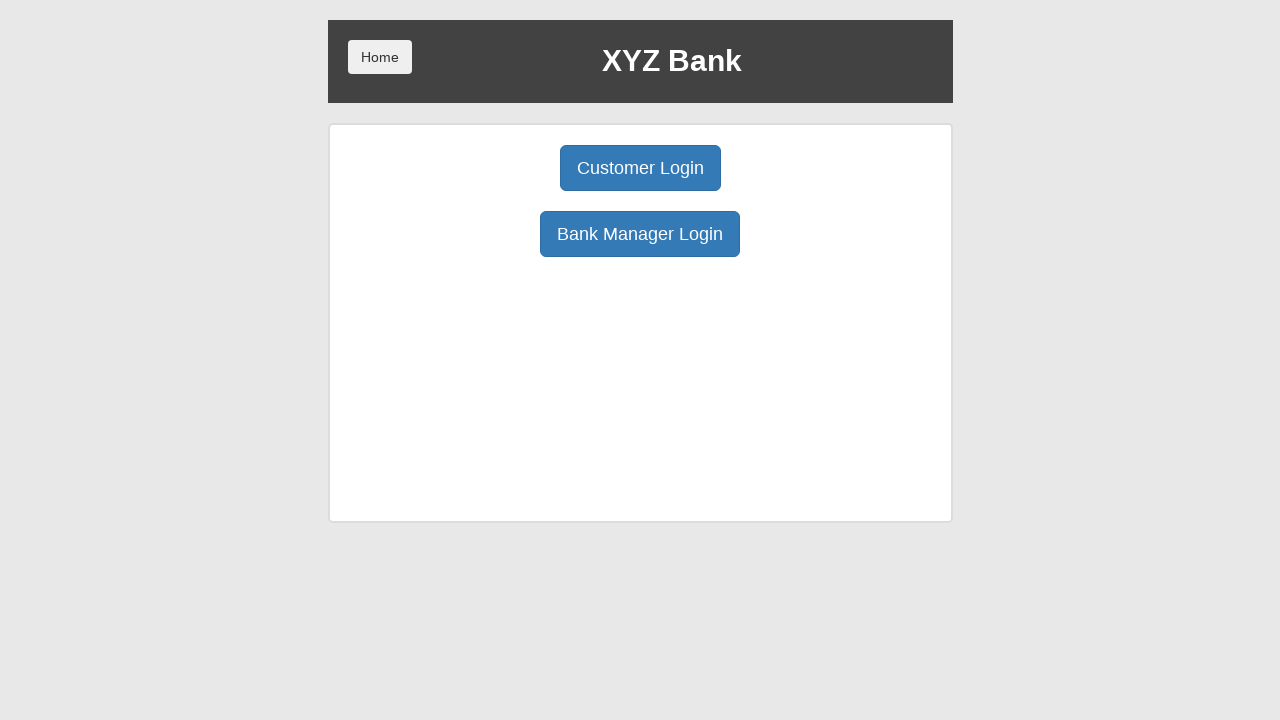

Clicked 'Bank Manager Login' button at (640, 234) on xpath=/html/body/div/div/div[2]/div/div[1]/div[2]/button
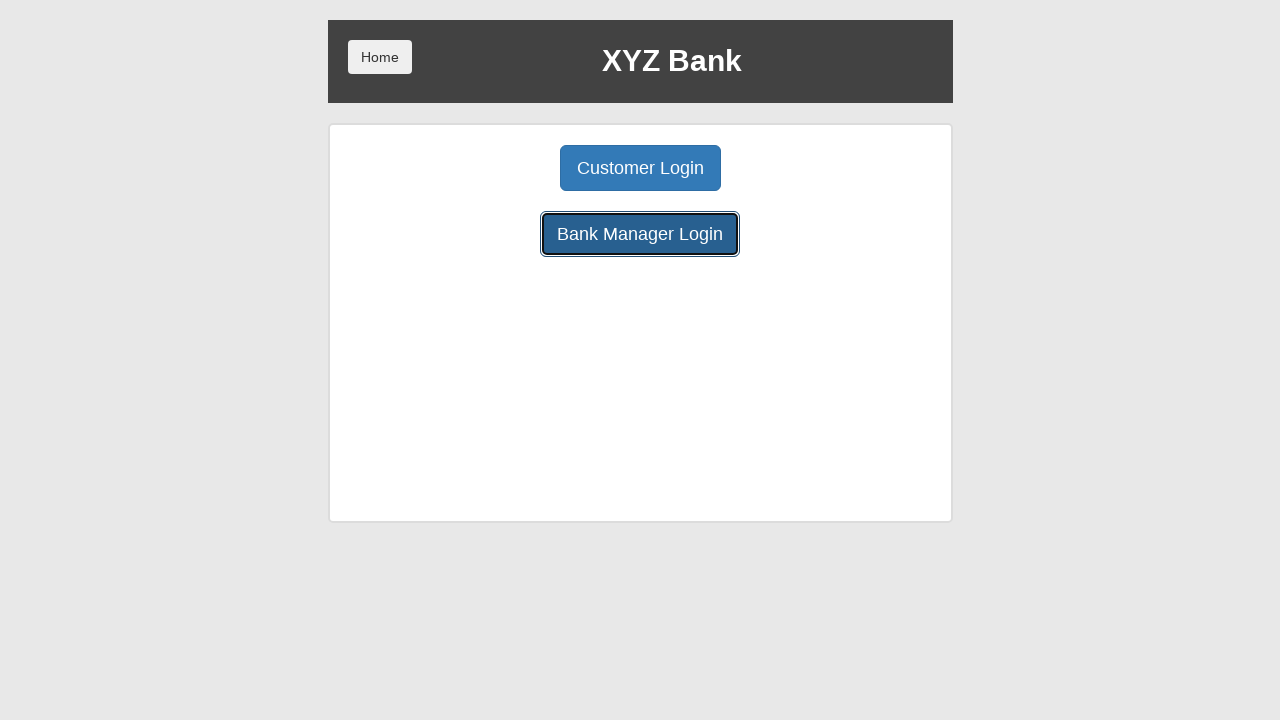

Clicked 'Add Customer' button at (502, 168) on body > div > div > div.ng-scope > div > div.center > button:nth-child(1)
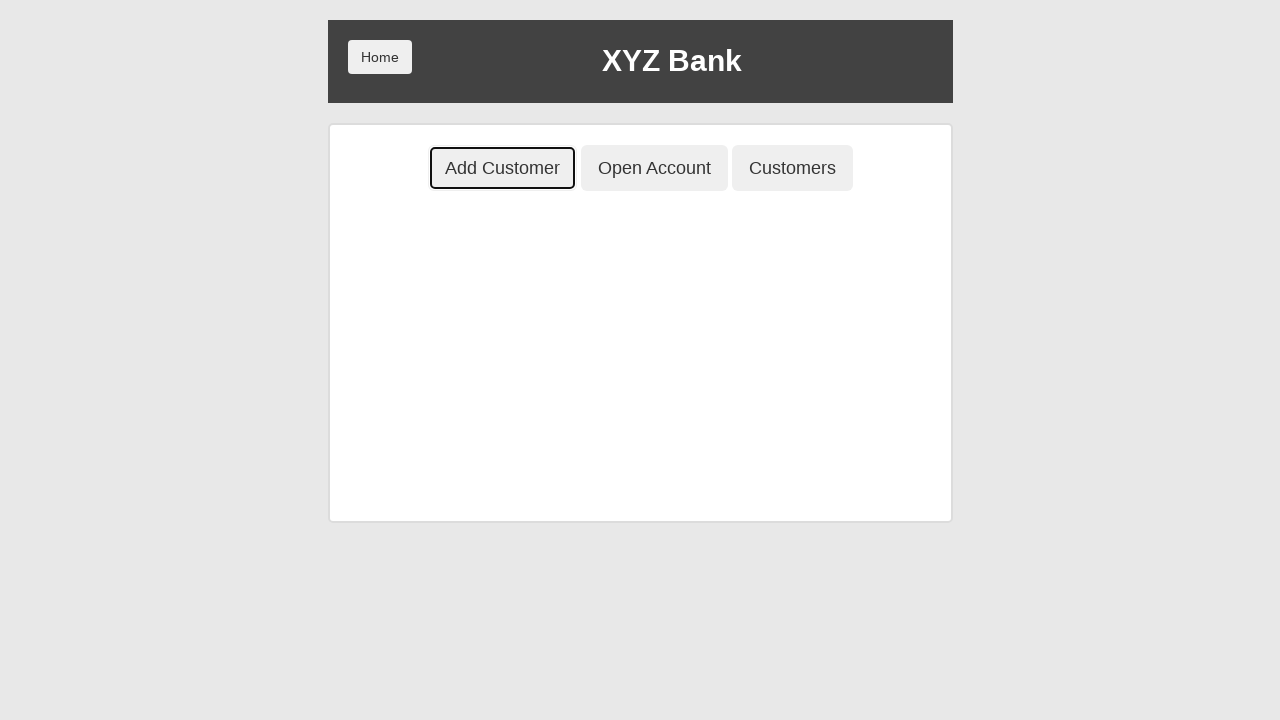

Filled customer first name with 'John' on xpath=/html/body/div/div/div[2]/div/div[2]/div/div/form/div[1]/input
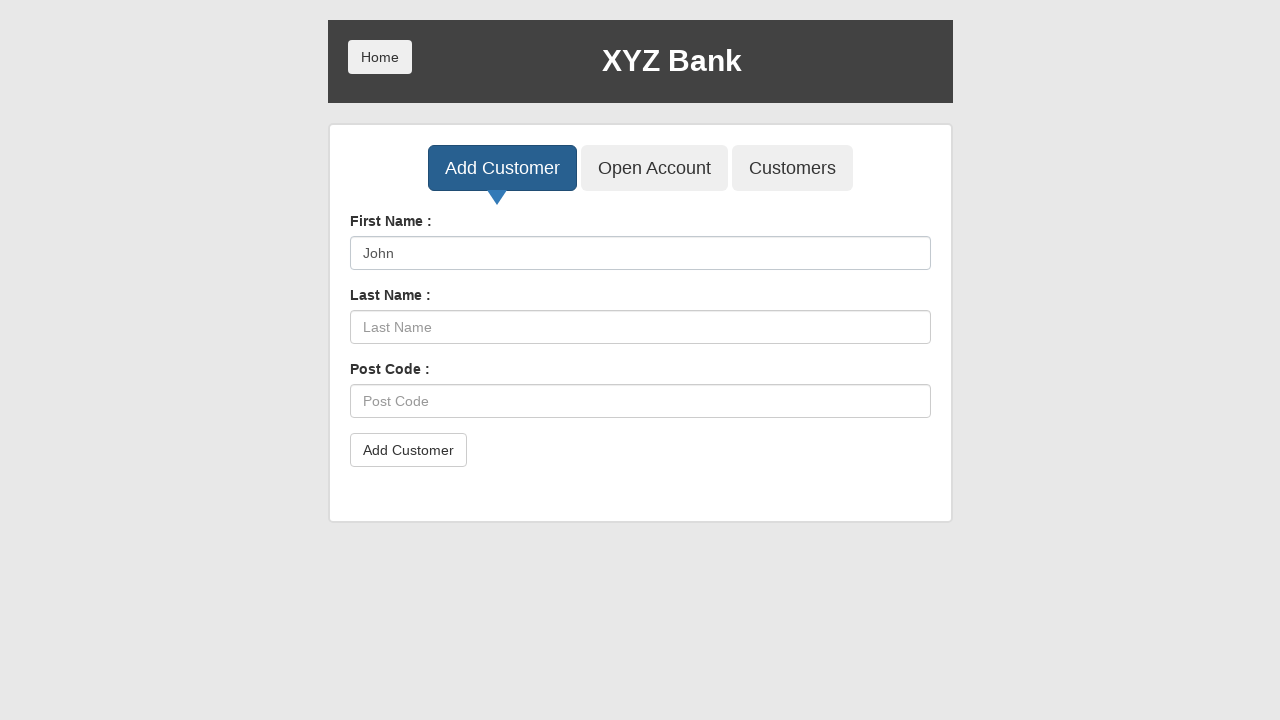

Filled customer last name with 'Smith' on xpath=/html/body/div/div/div[2]/div/div[2]/div/div/form/div[2]/input
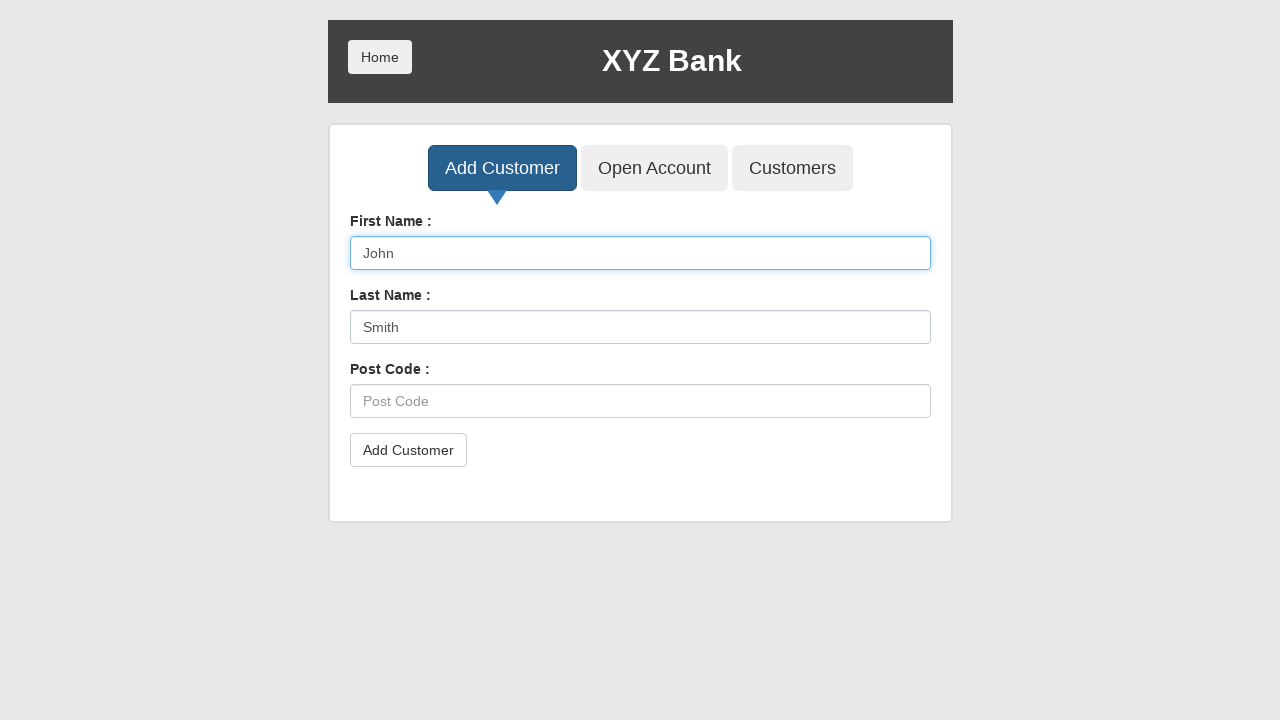

Filled customer post code with '12345' on xpath=/html/body/div/div/div[2]/div/div[2]/div/div/form/div[3]/input
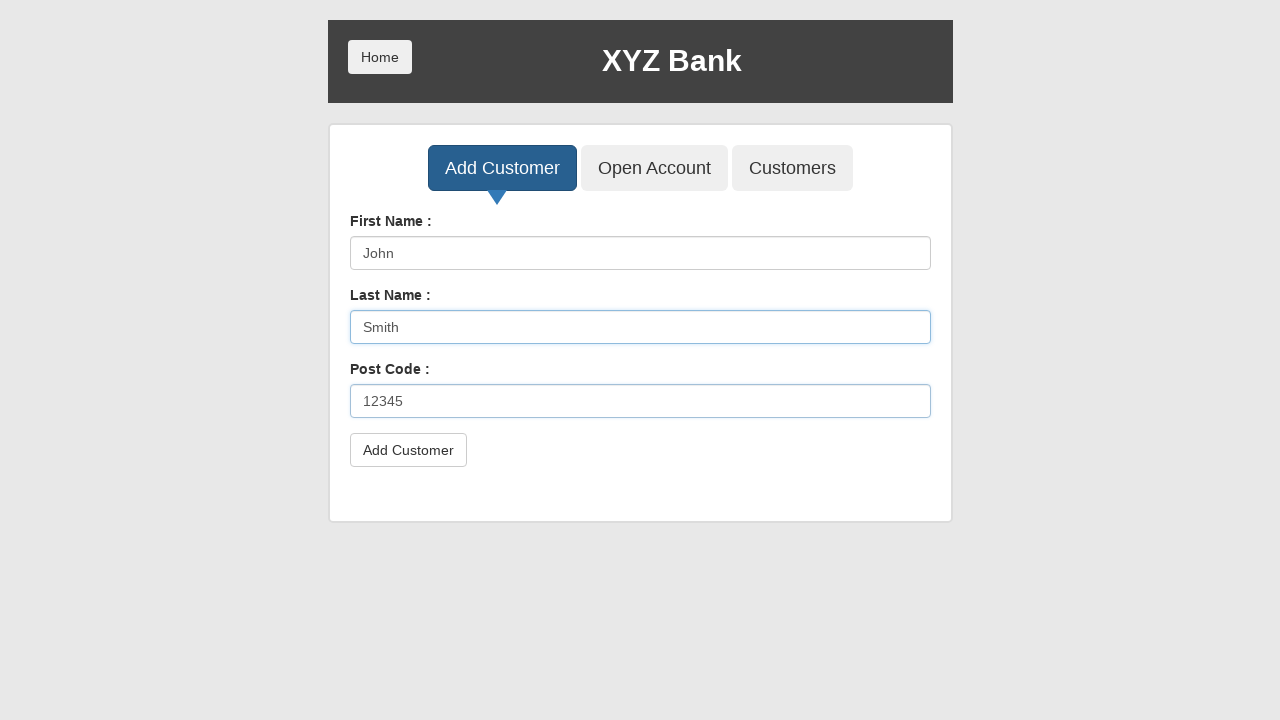

Clicked form submit button at (408, 450) on xpath=/html/body/div/div/div[2]/div/div[2]/div/div/form/button
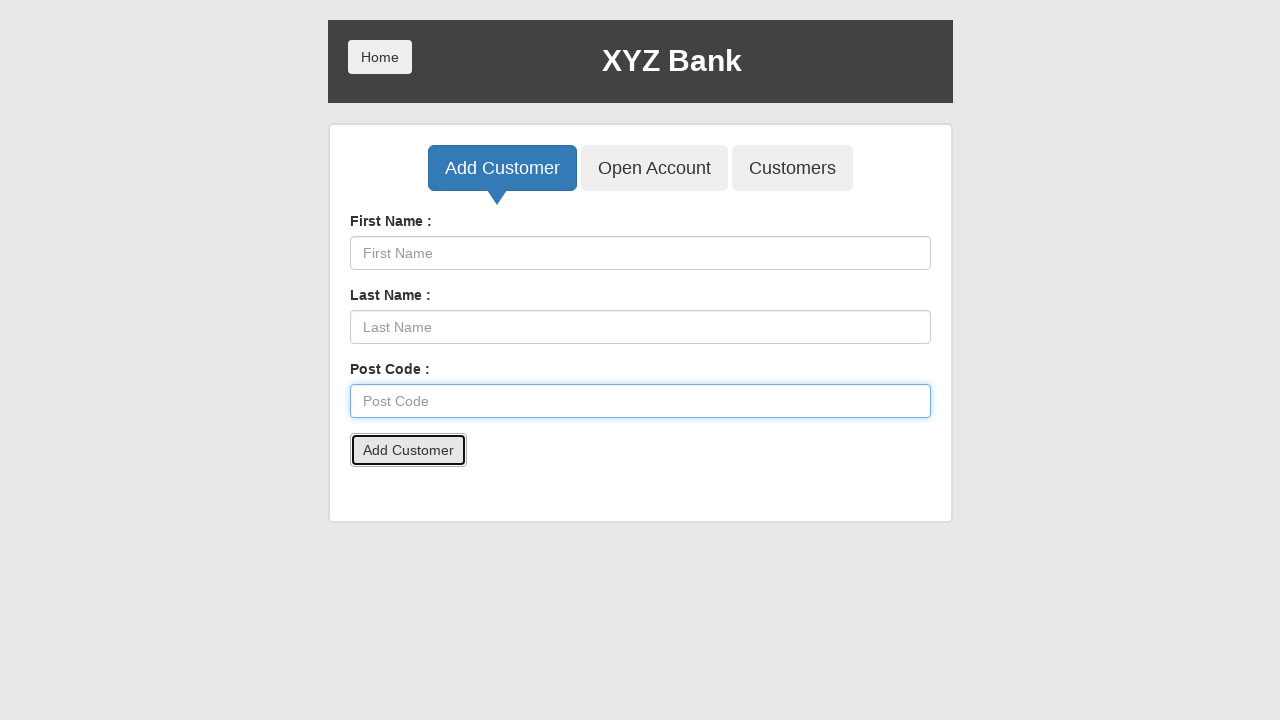

Accepted confirmation alert
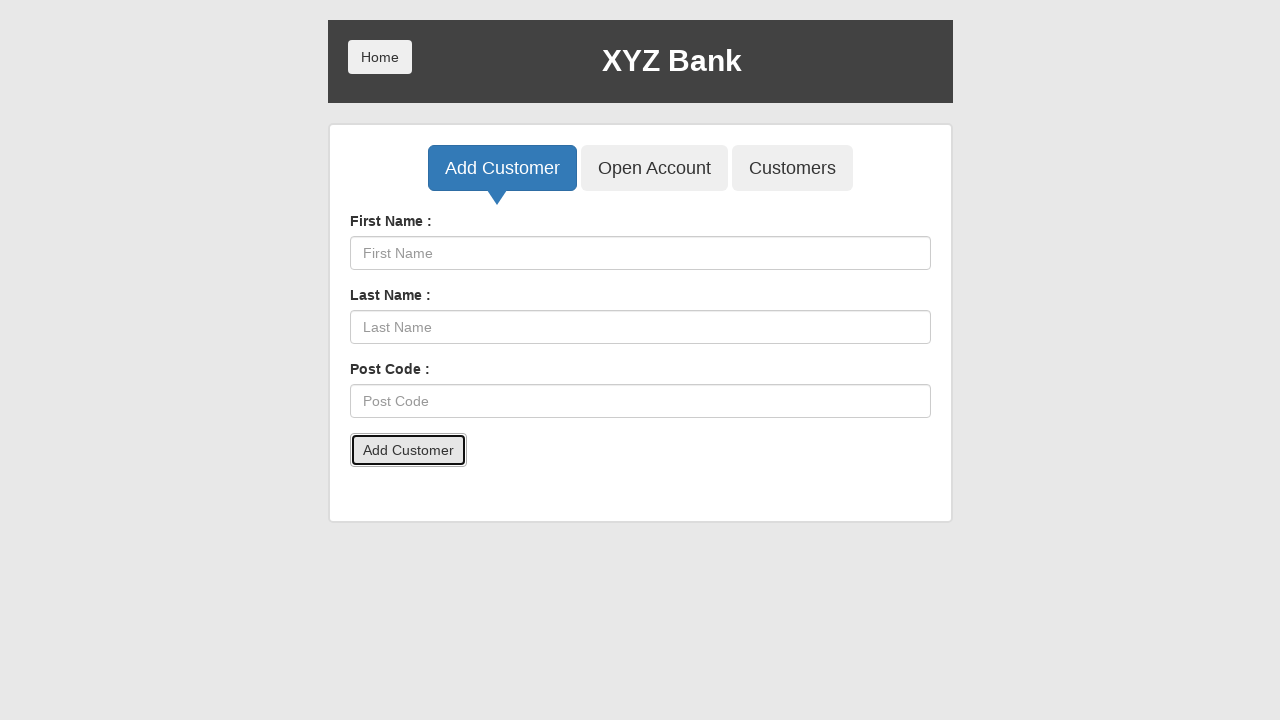

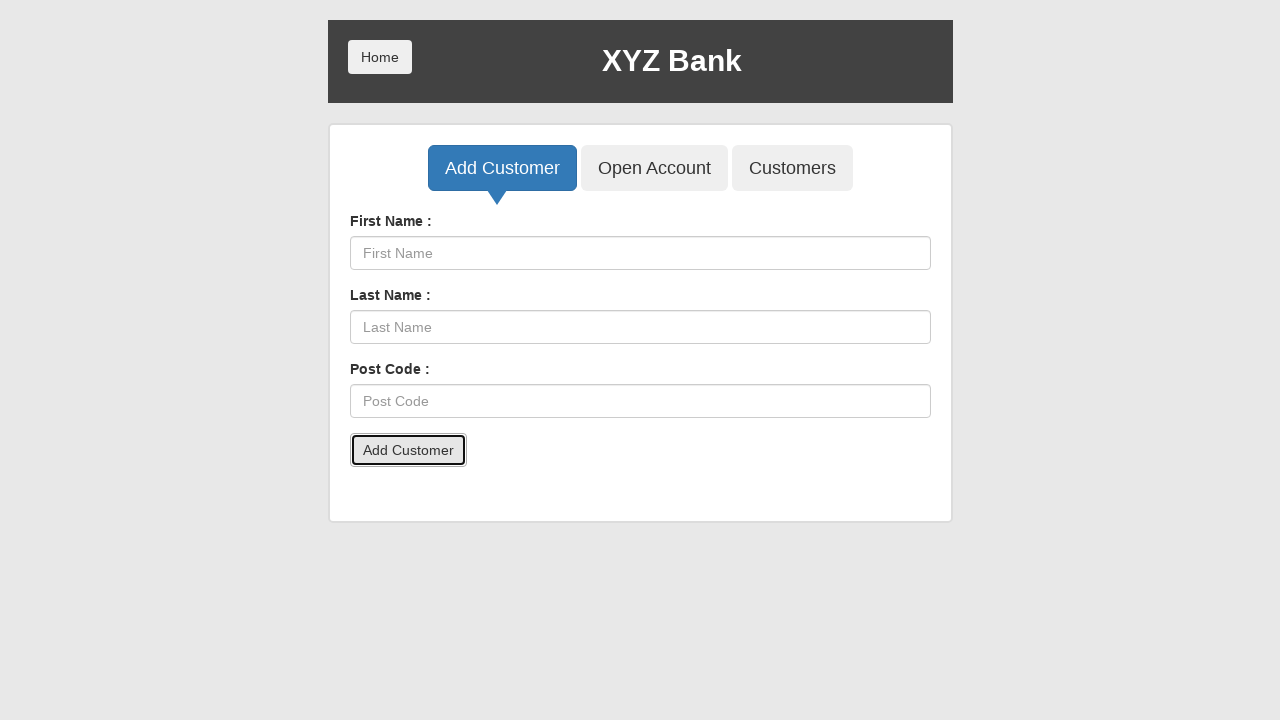